Tests JavaScript alert handling on DemoQA by clicking buttons that trigger alerts, accepting them, and entering text in a prompt alert

Starting URL: https://demoqa.com/alerts

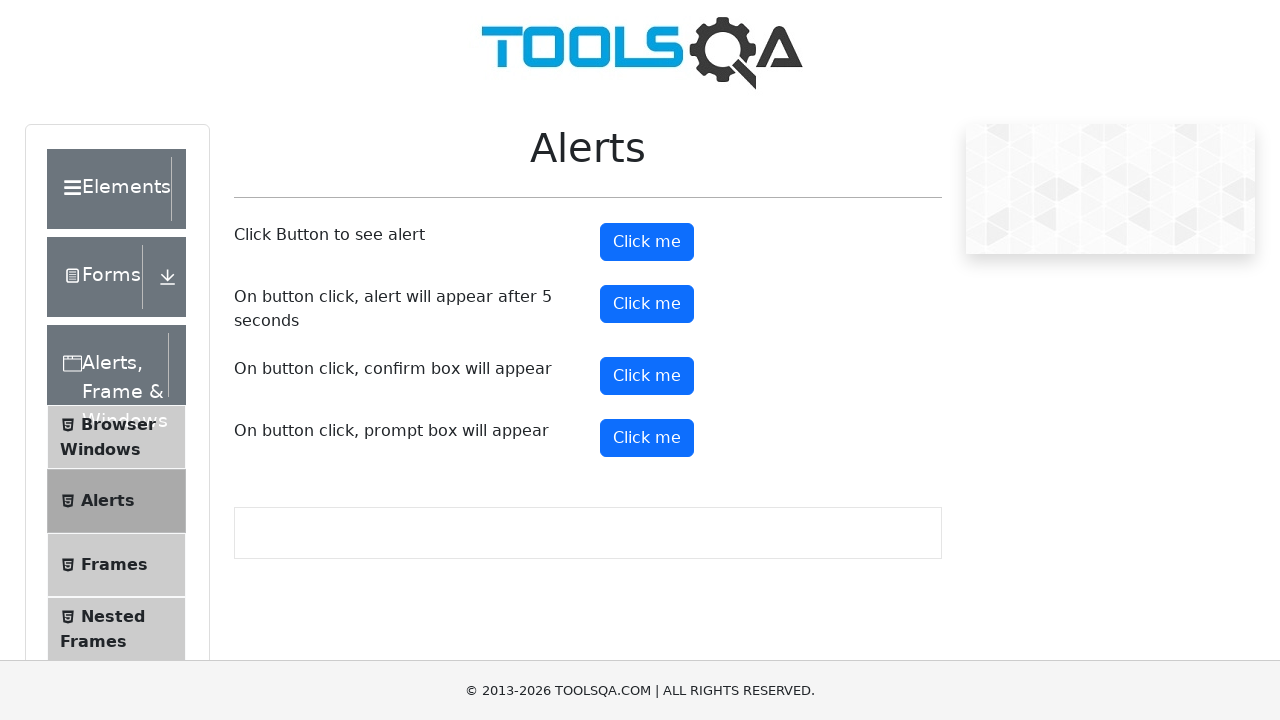

Scrolled to first alert button
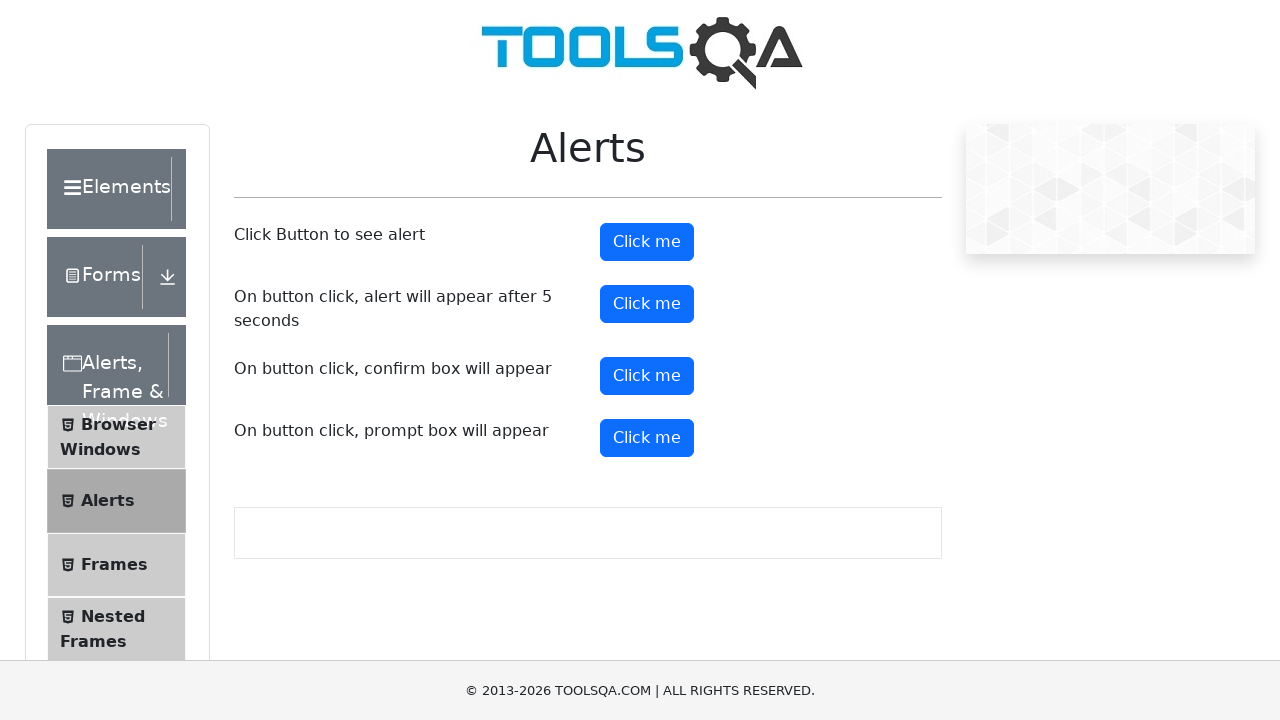

Set up dialog handler to accept simple alert
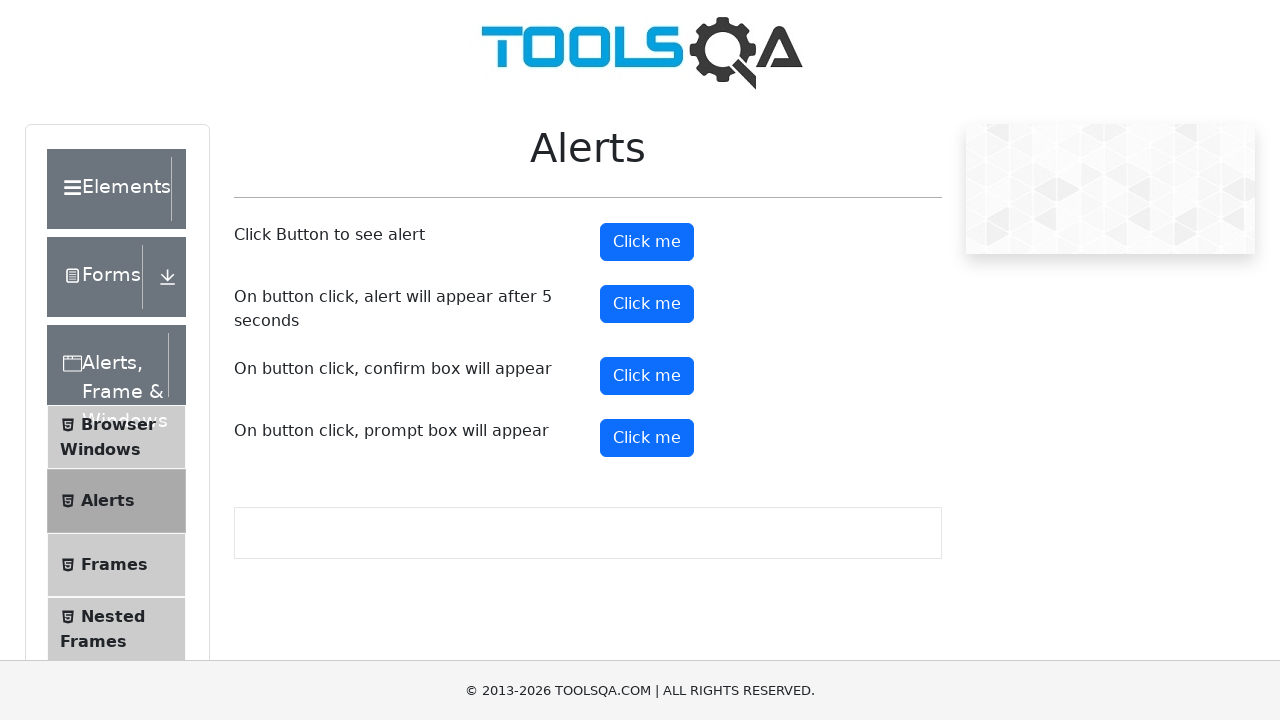

Clicked first alert button and accepted the alert at (647, 242) on #alertButton
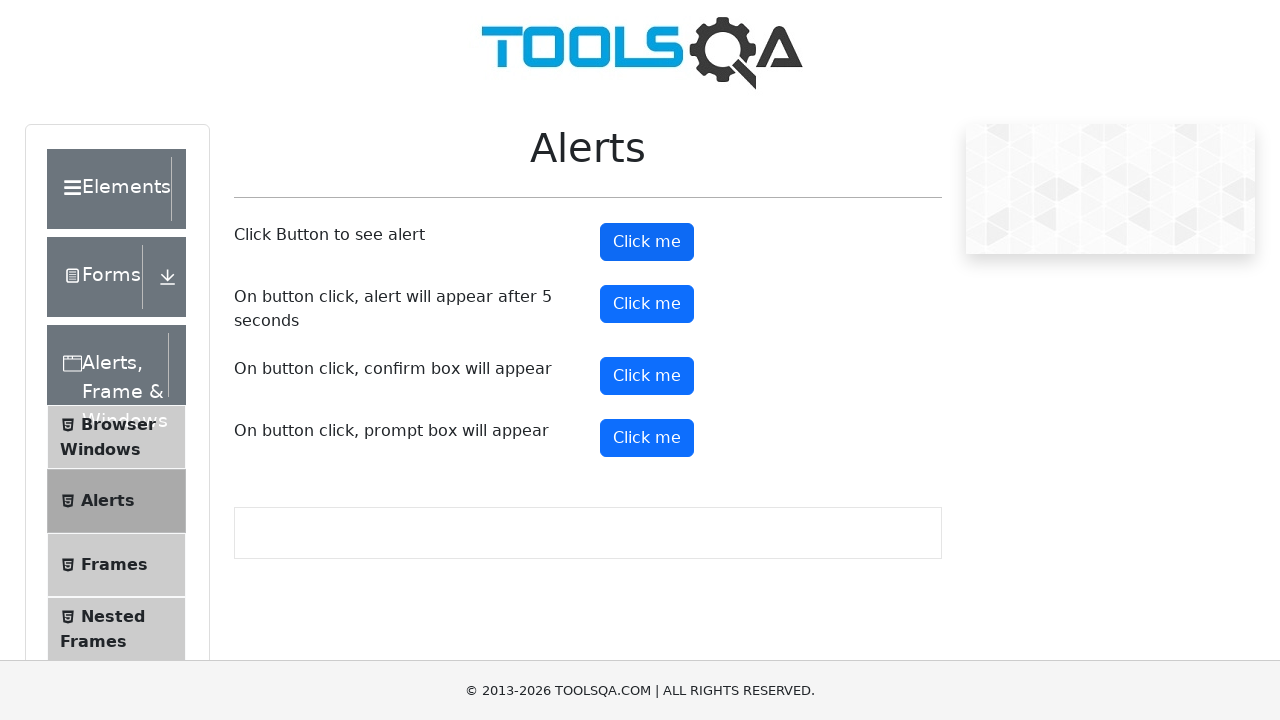

Scrolled to prompt alert button
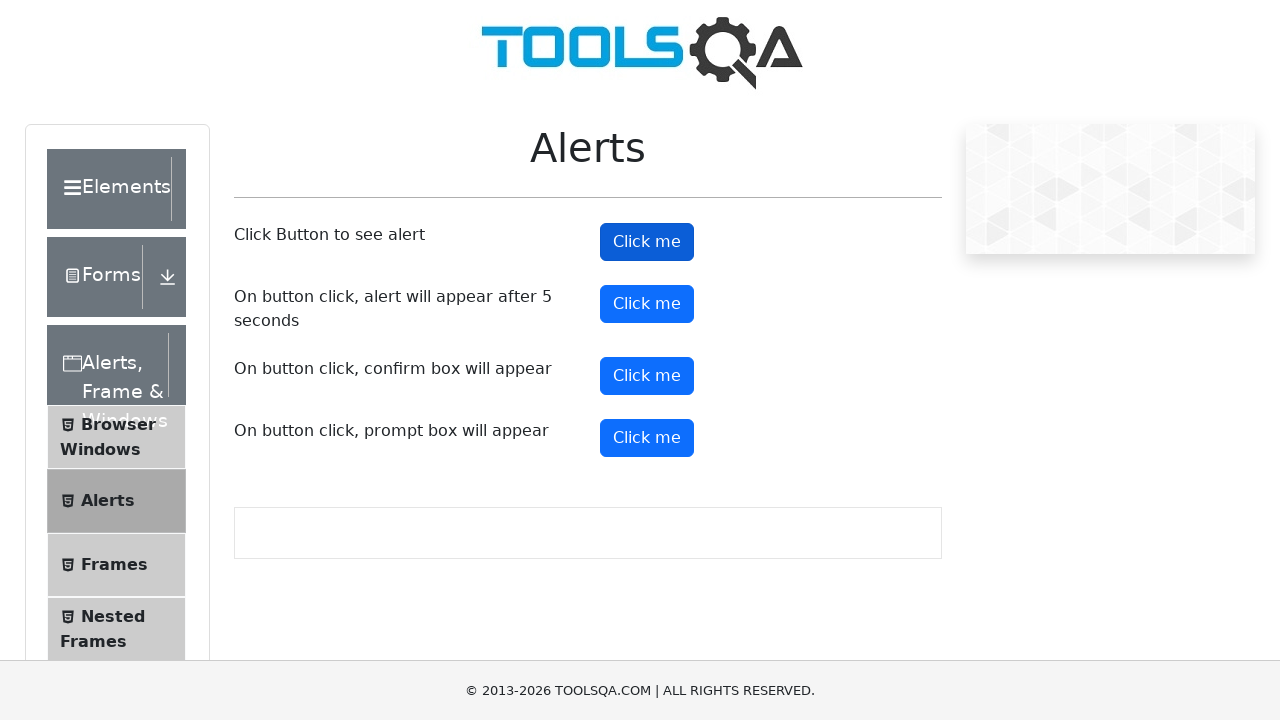

Set up dialog handler to enter 'HelloWorld' in prompt and accept
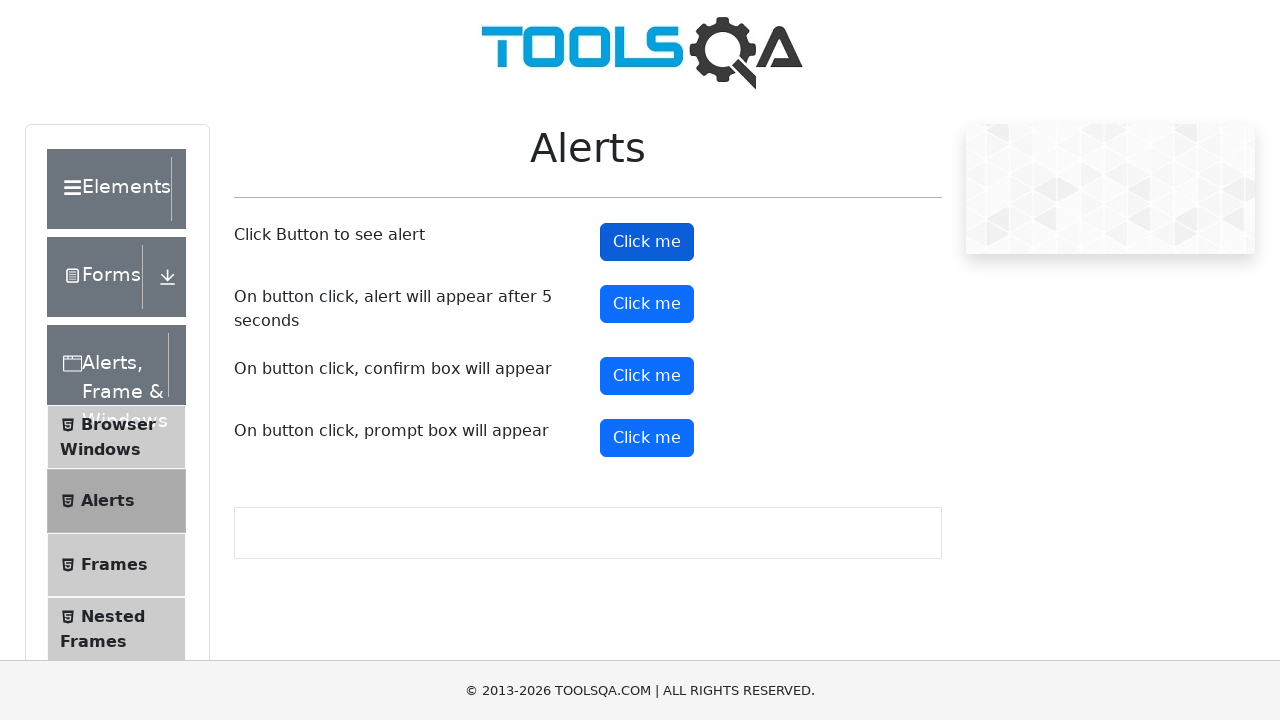

Clicked prompt button and entered text in the prompt alert at (647, 438) on #promtButton
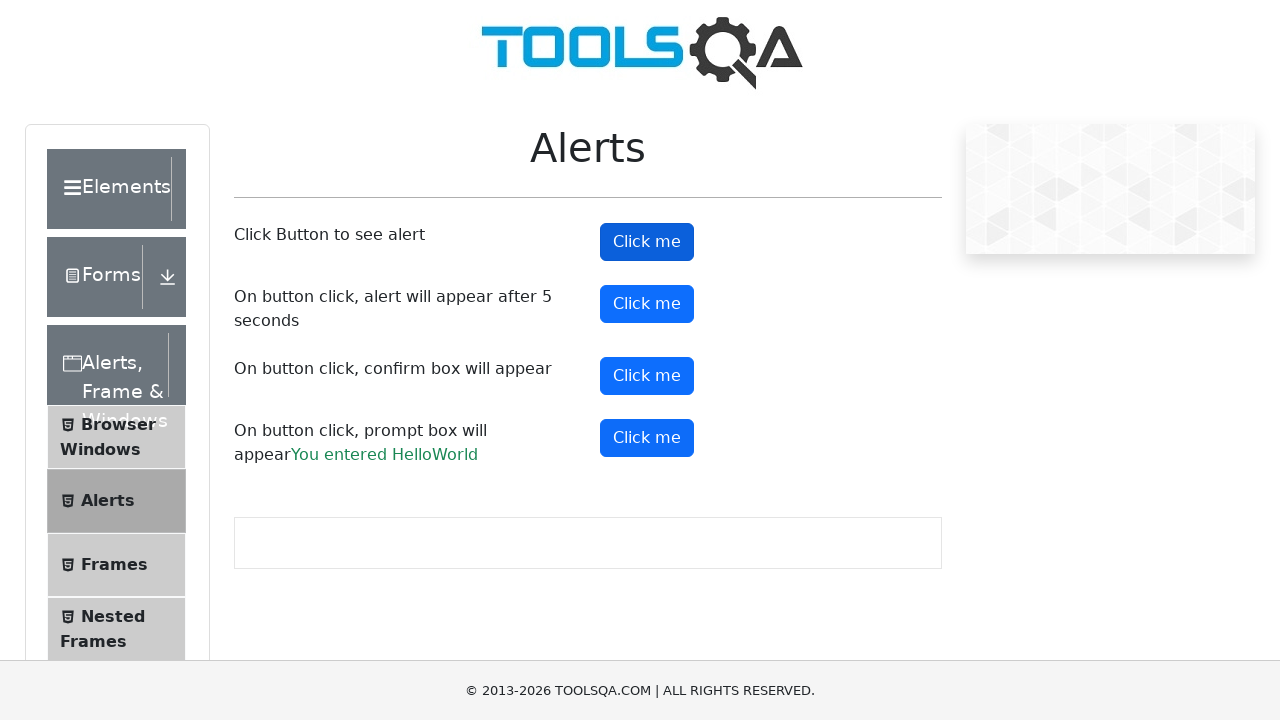

Prompt result displayed on page
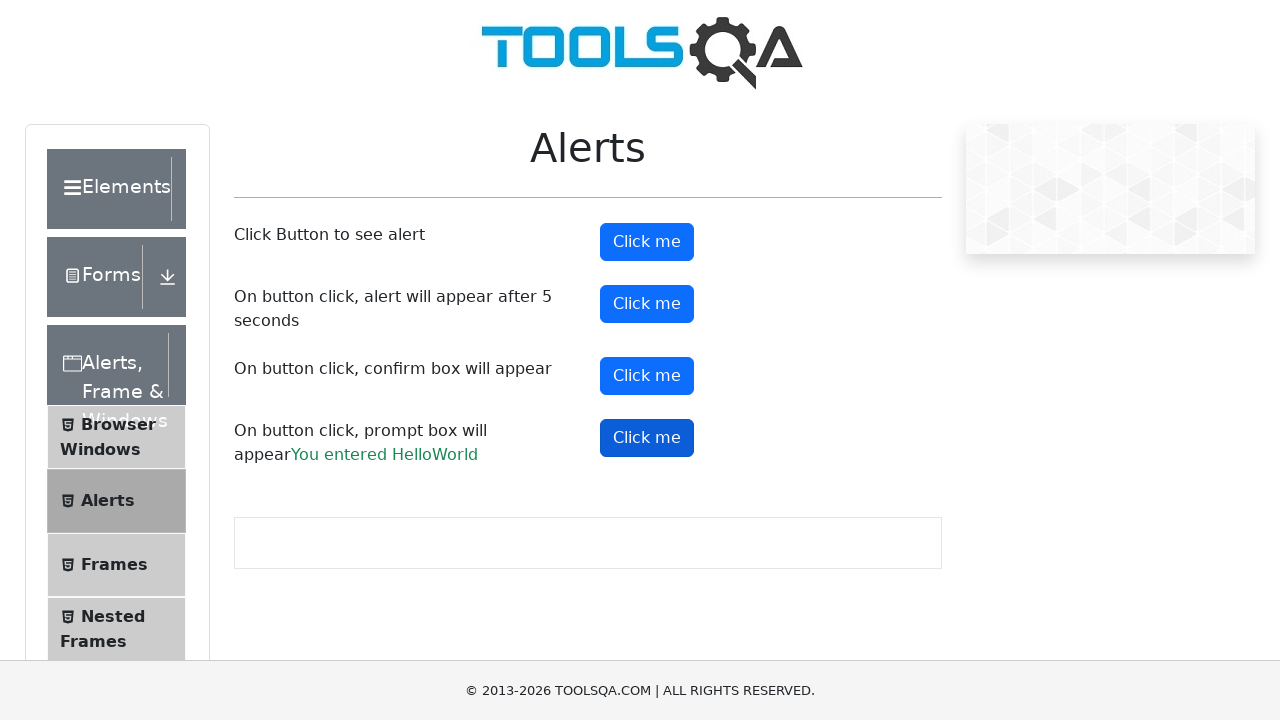

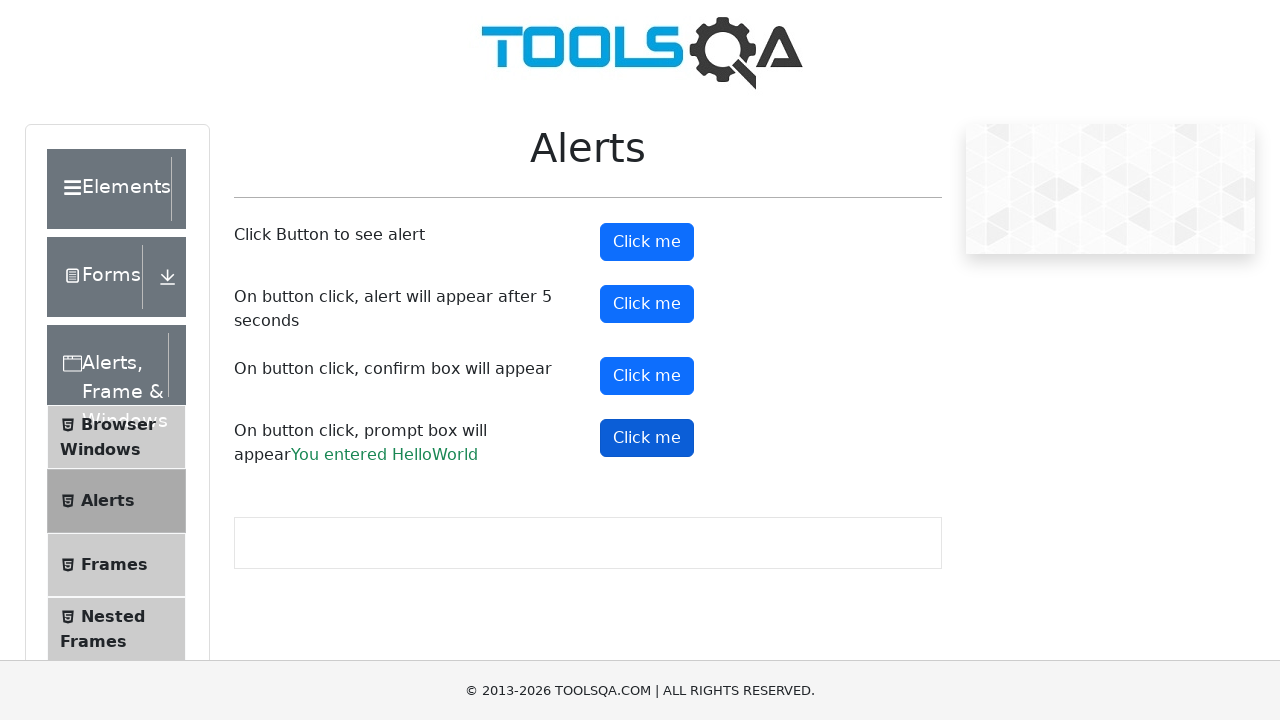